Tests form validation behavior by submitting an empty form and verifying the 'was-validated' CSS class is added

Starting URL: https://demoqa.com/automation-practice-form

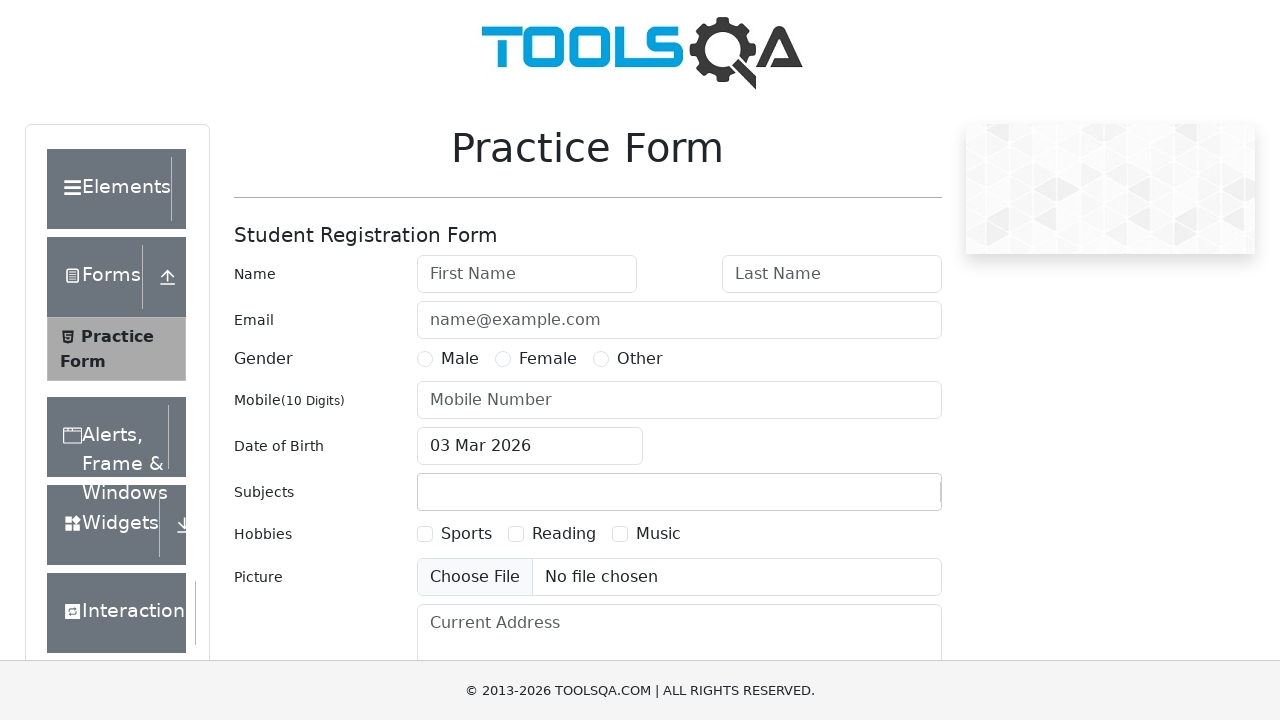

Waited for form element to be present
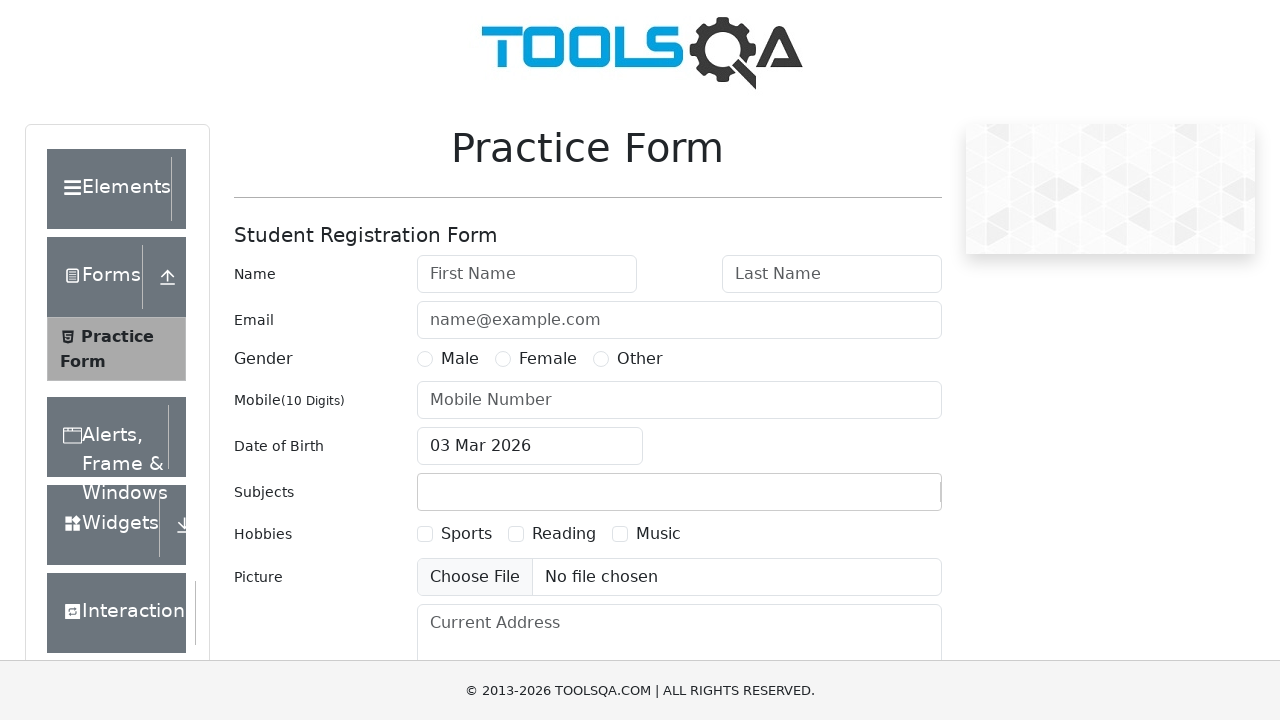

Retrieved form class attribute before submission
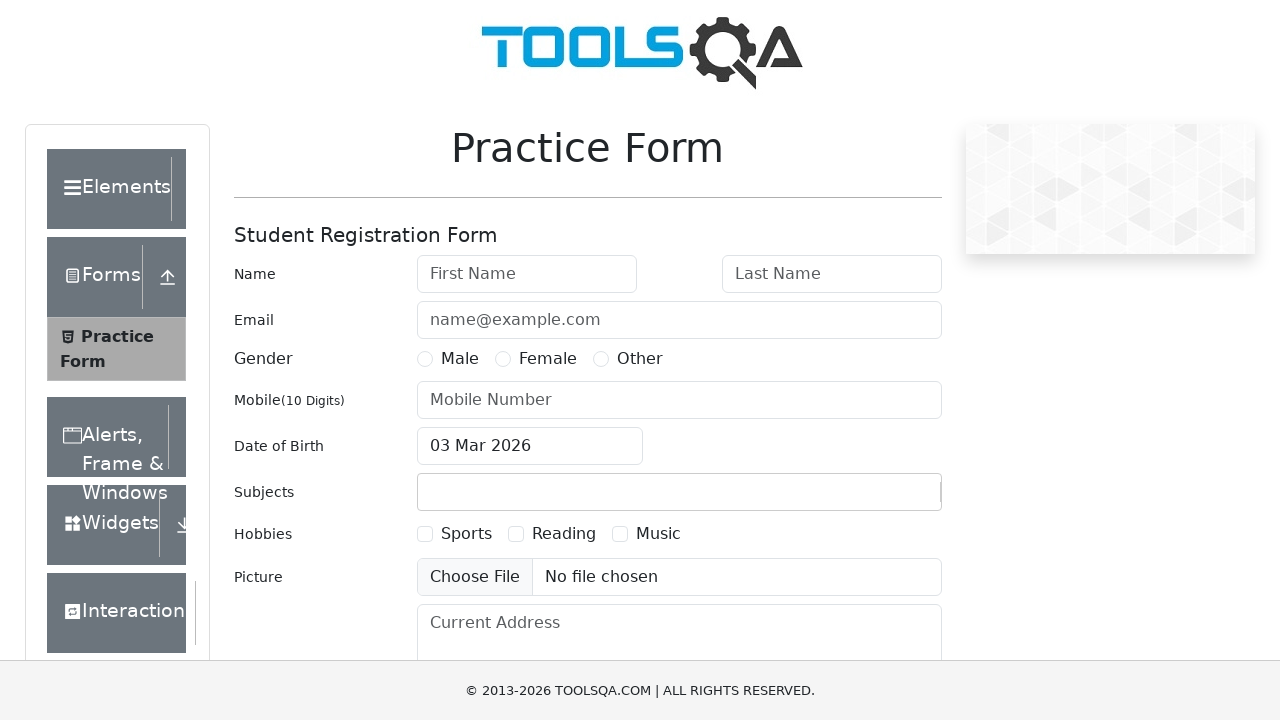

Verified 'was-validated' class is not present before submission
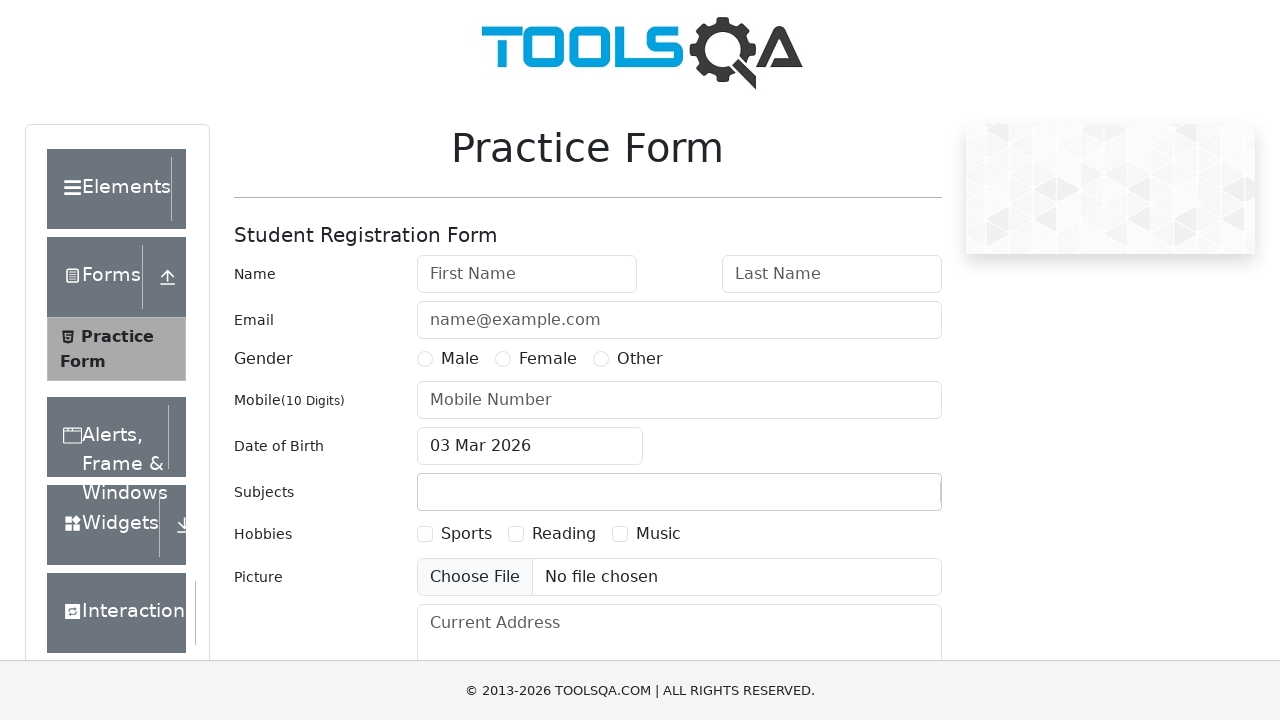

Located submit button
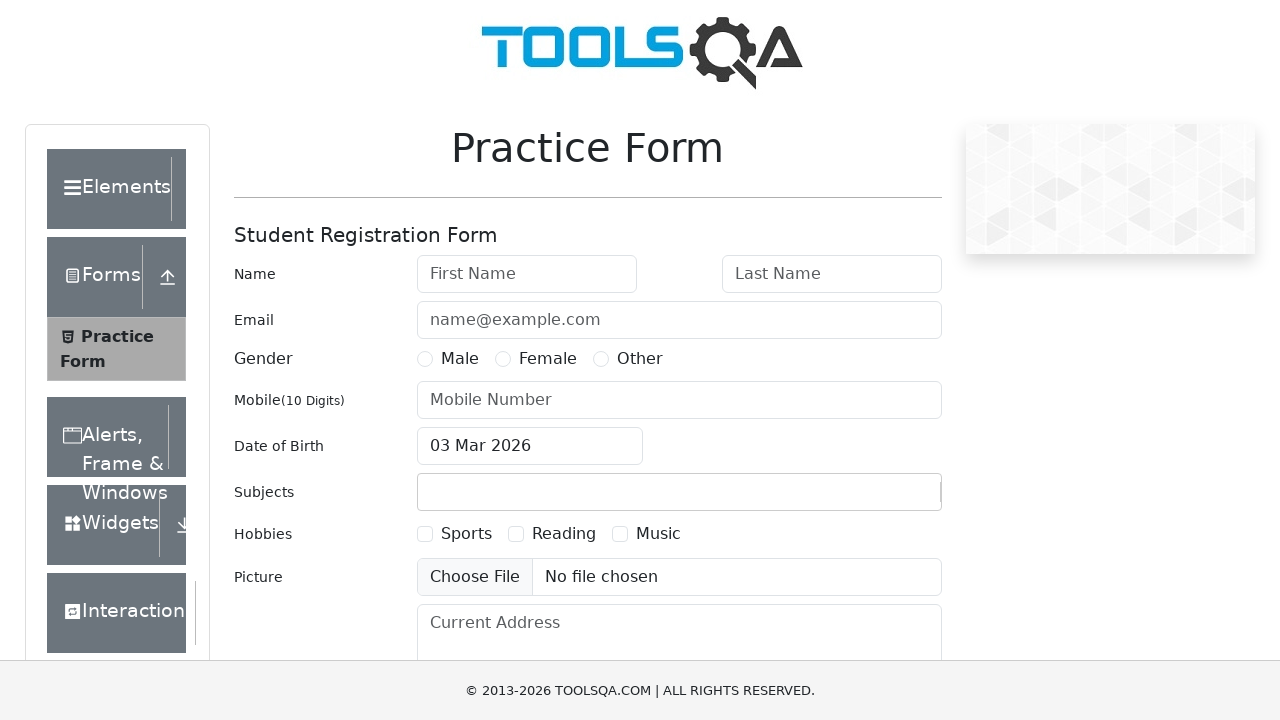

Scrolled submit button into view
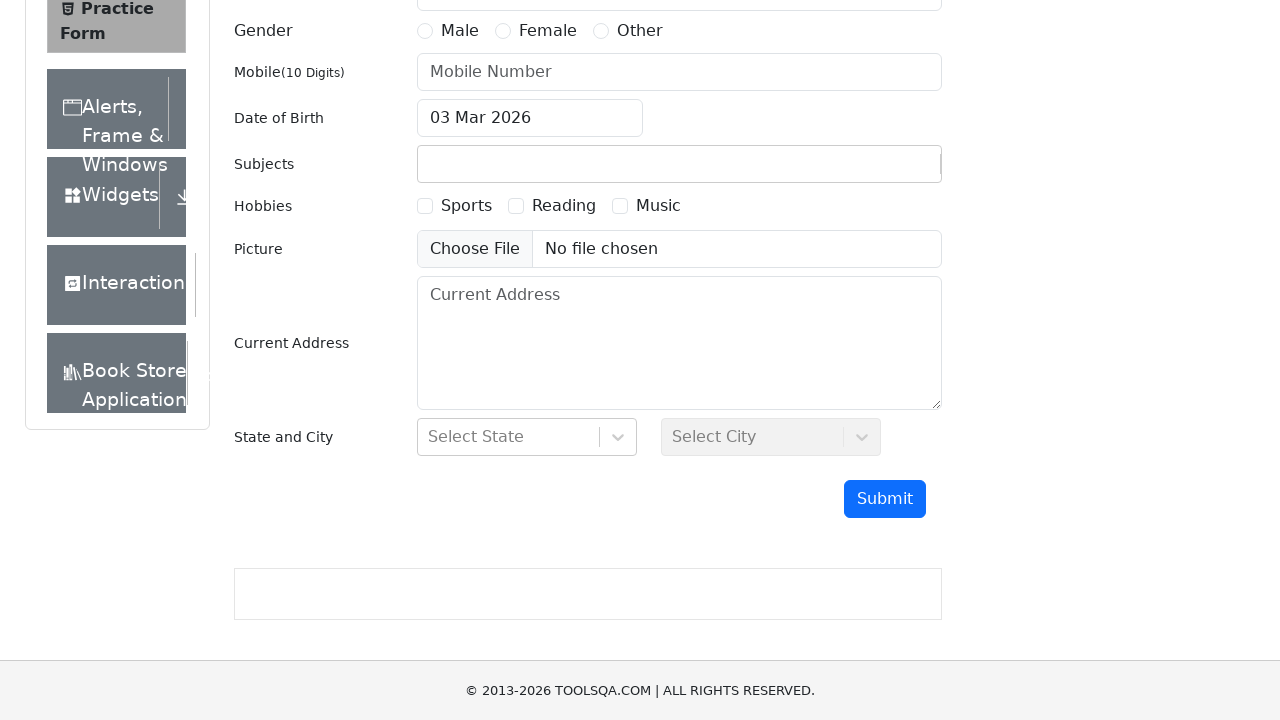

Clicked submit button to submit empty form at (885, 499) on #submit
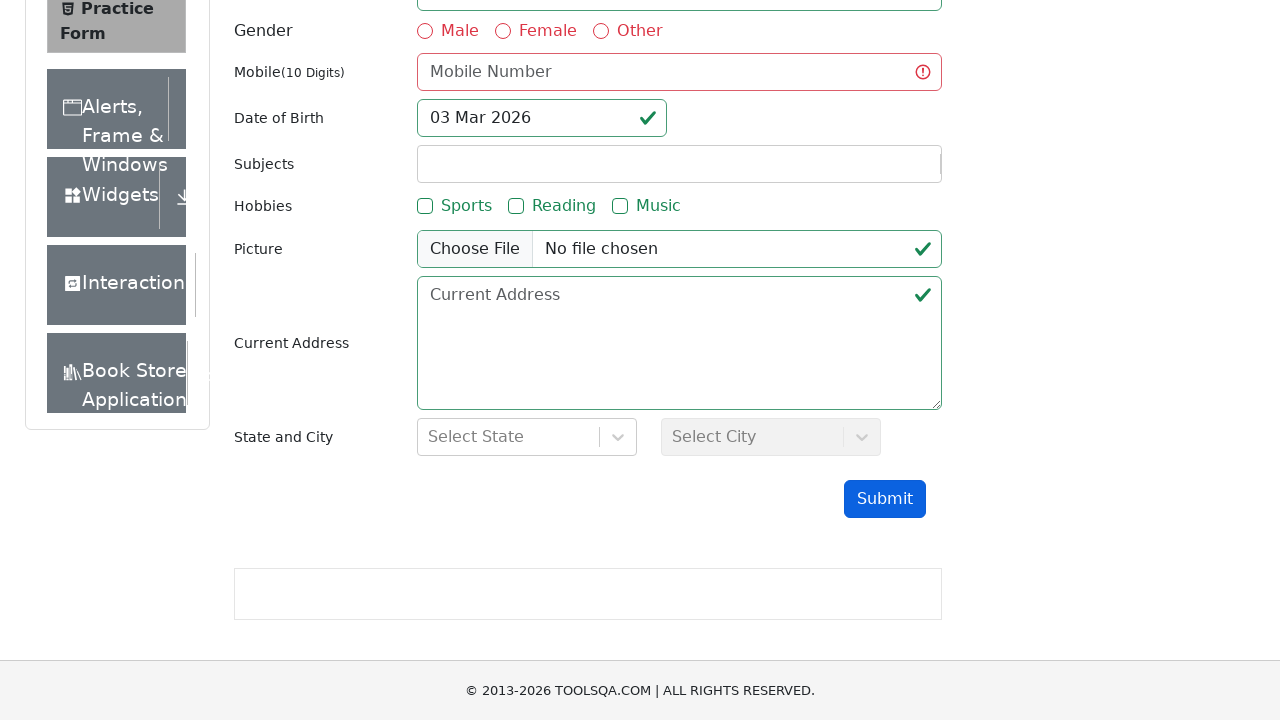

Located form element after submission
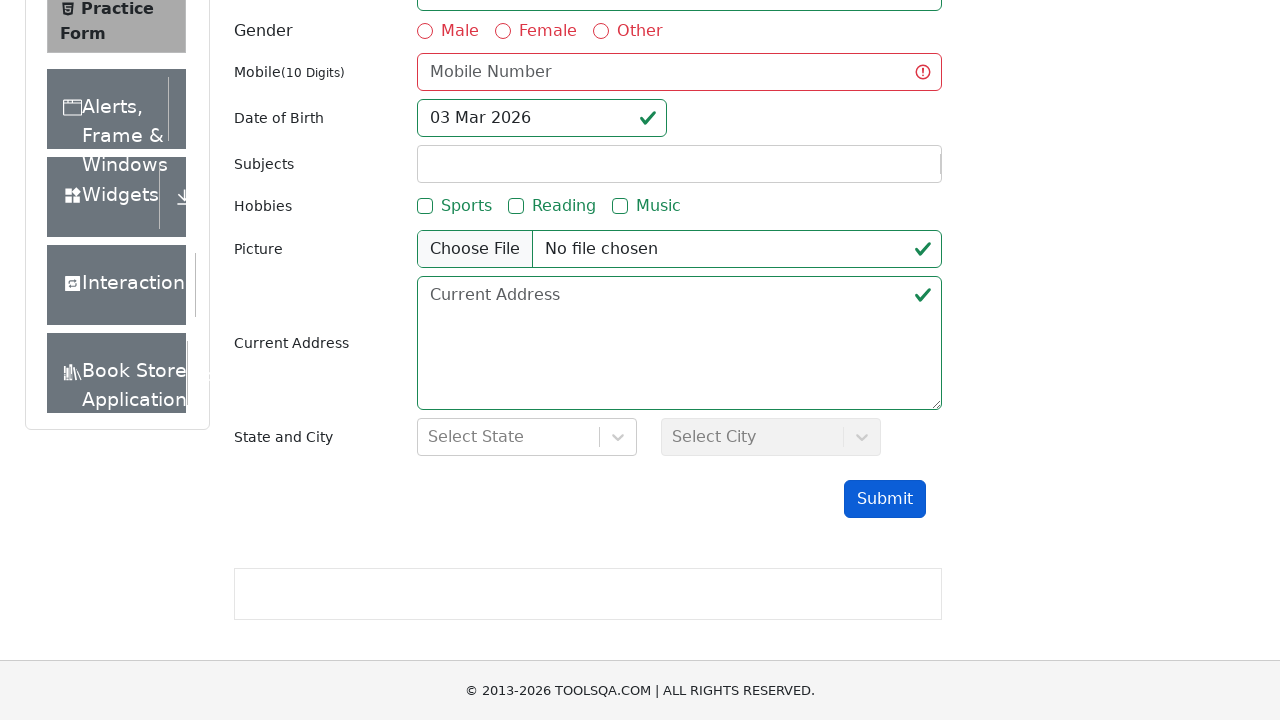

Retrieved form class attribute after submission
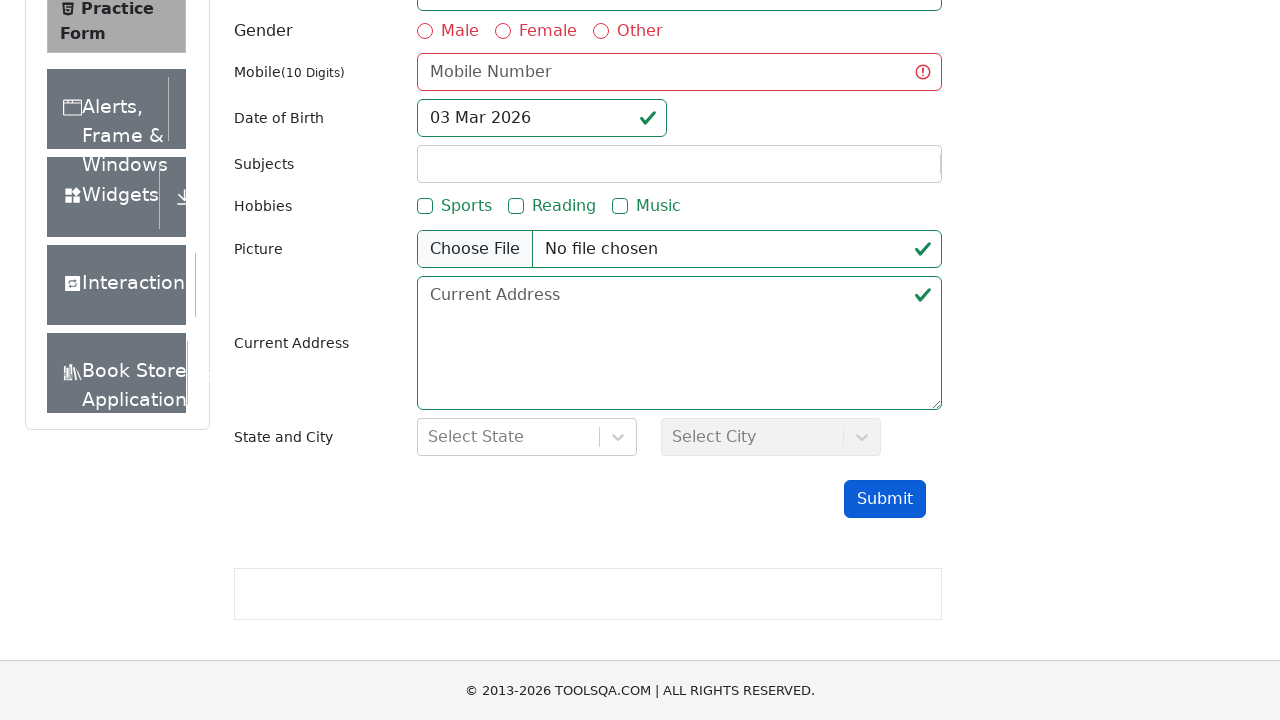

Verified 'was-validated' class was added to form after submission attempt
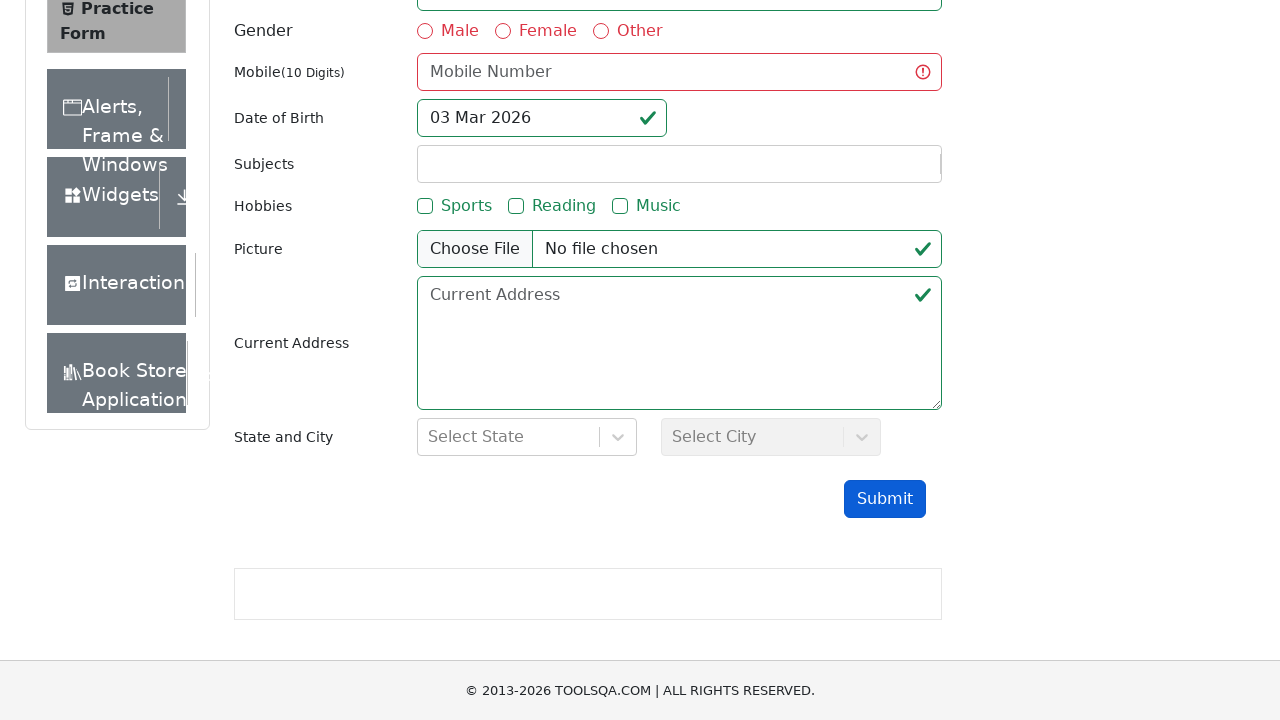

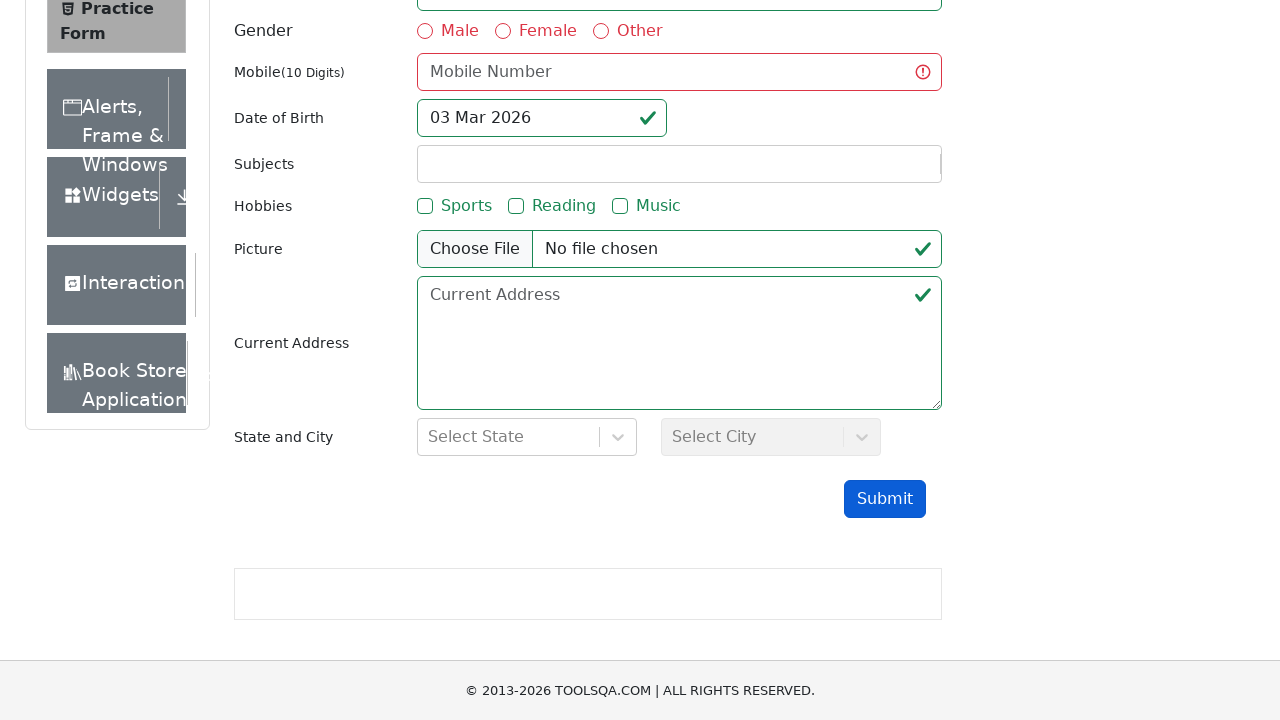